Tests scrolling functionality by navigating to a blog page and scrolling to a specific element on the page

Starting URL: https://webkul.com/blog/how-to-scroll-in-a-specific-element-using-selenium-webdriver/

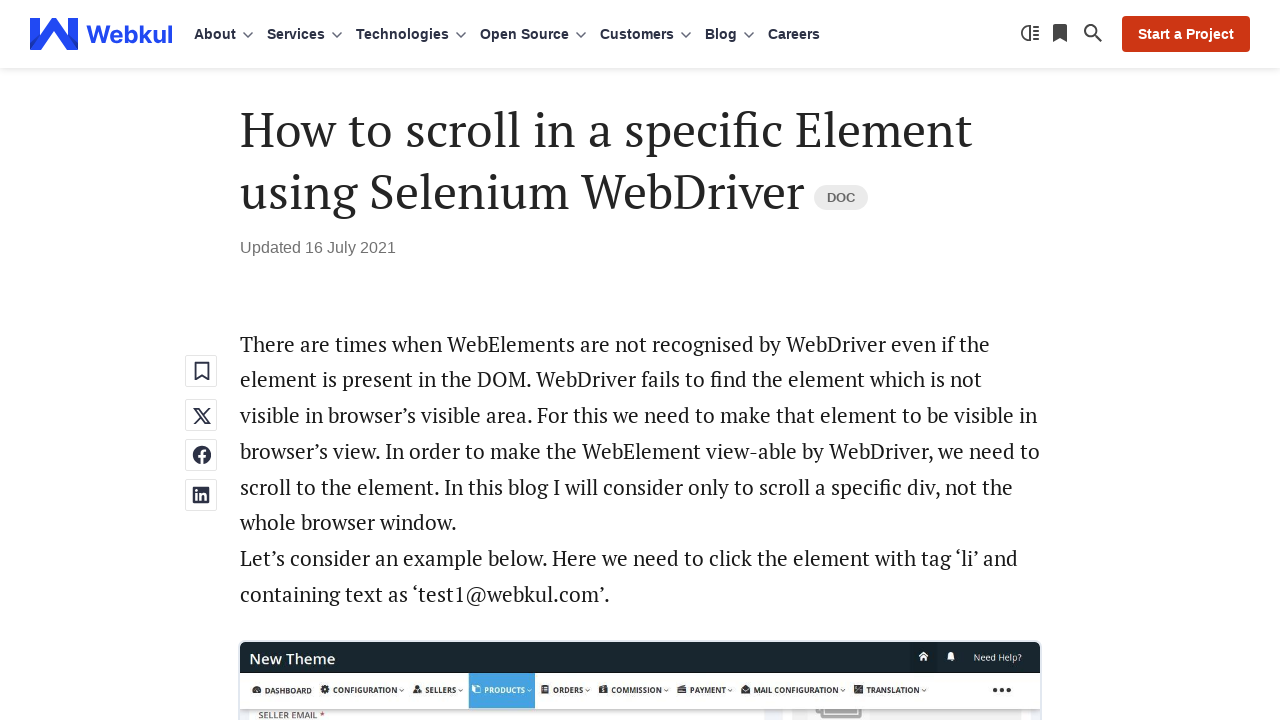

Waited for page to load (networkidle state)
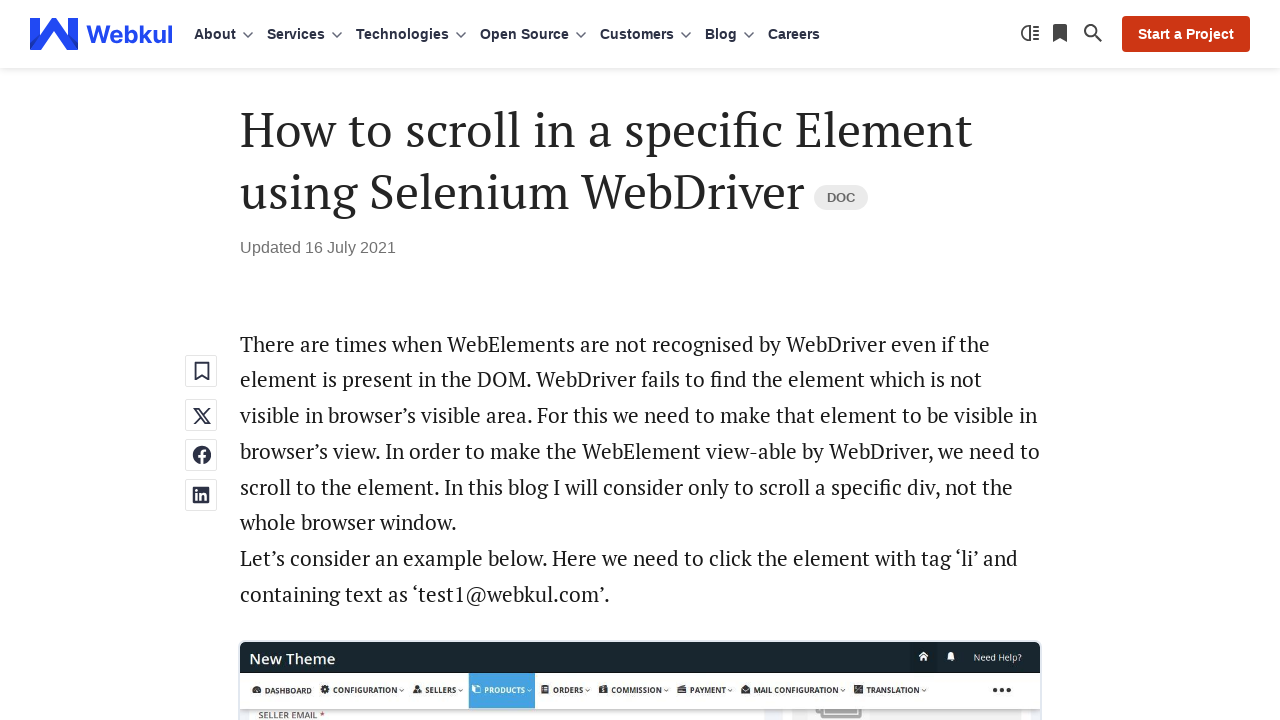

Scrolled to footer element if needed
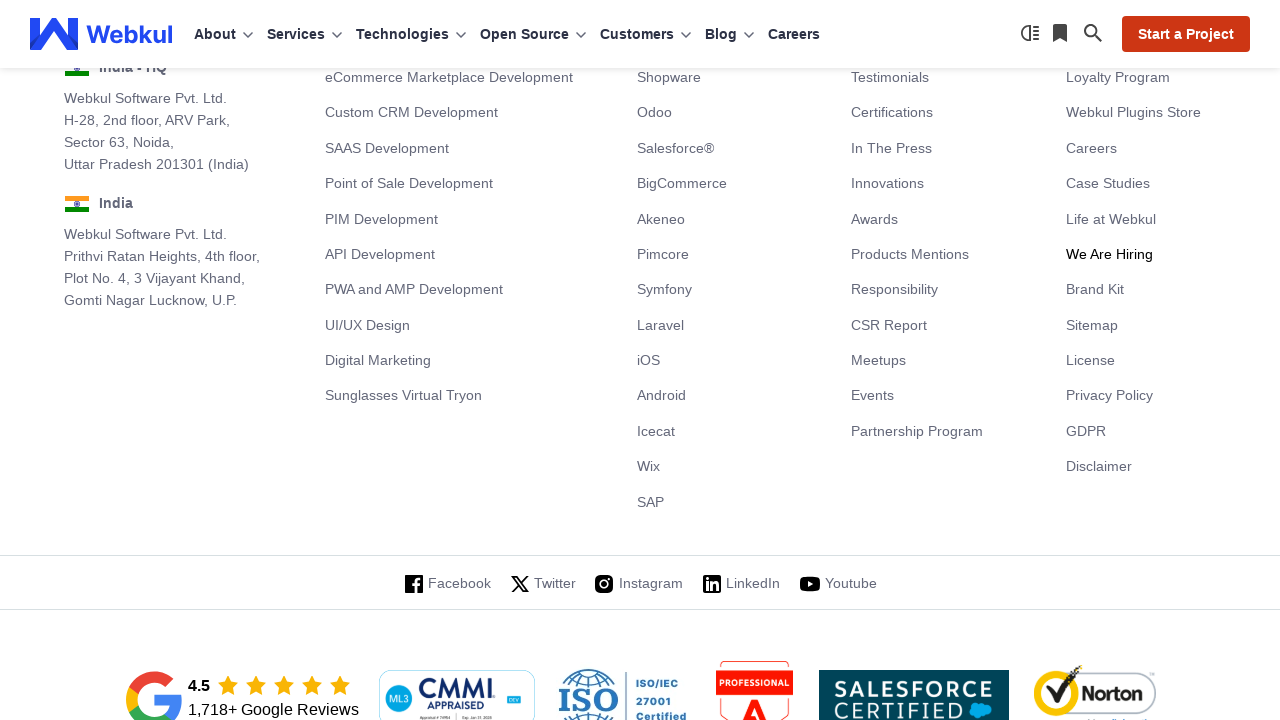

Scrolled to middle of page using JavaScript
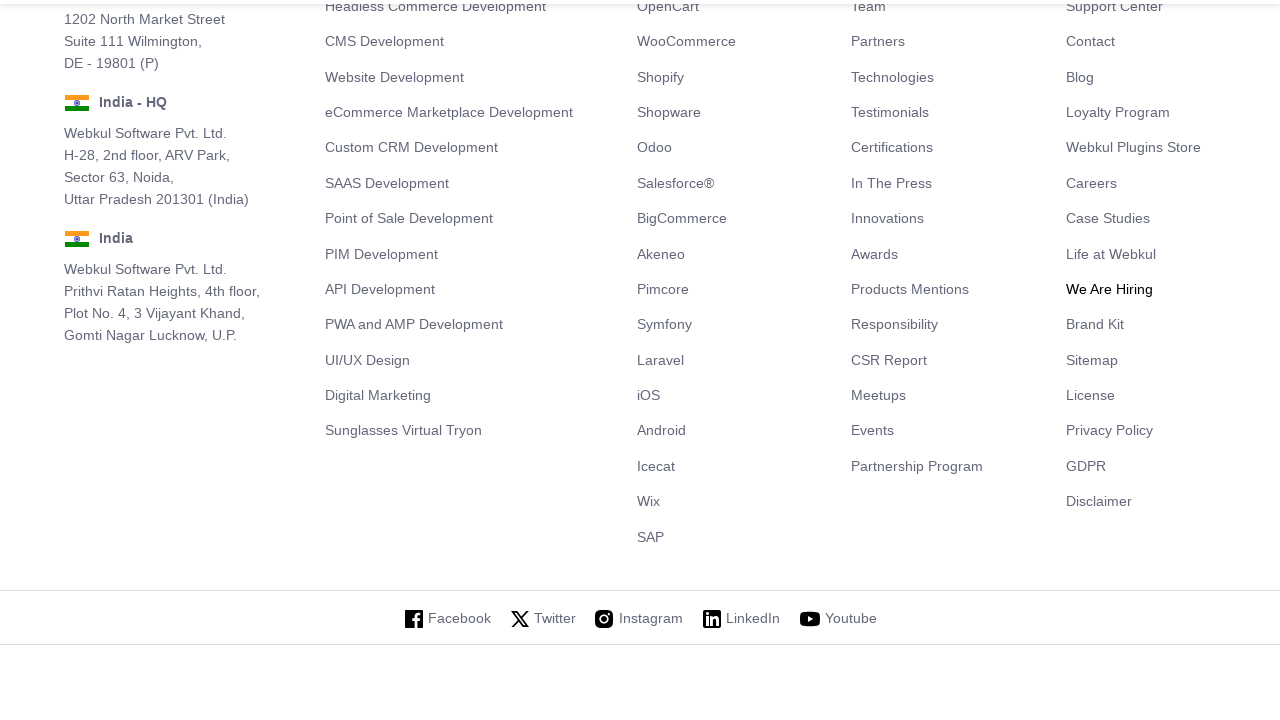

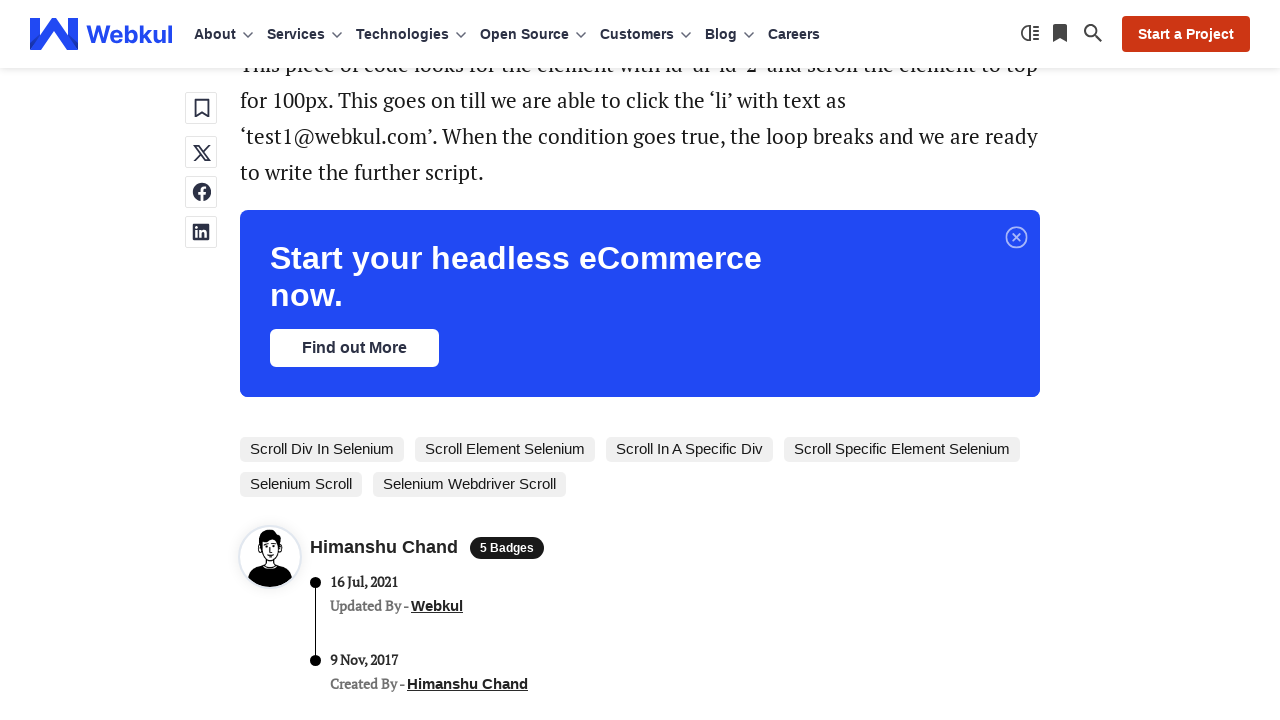